Tests clicking the Log In link using link text selector

Starting URL: https://www.edureka.co/

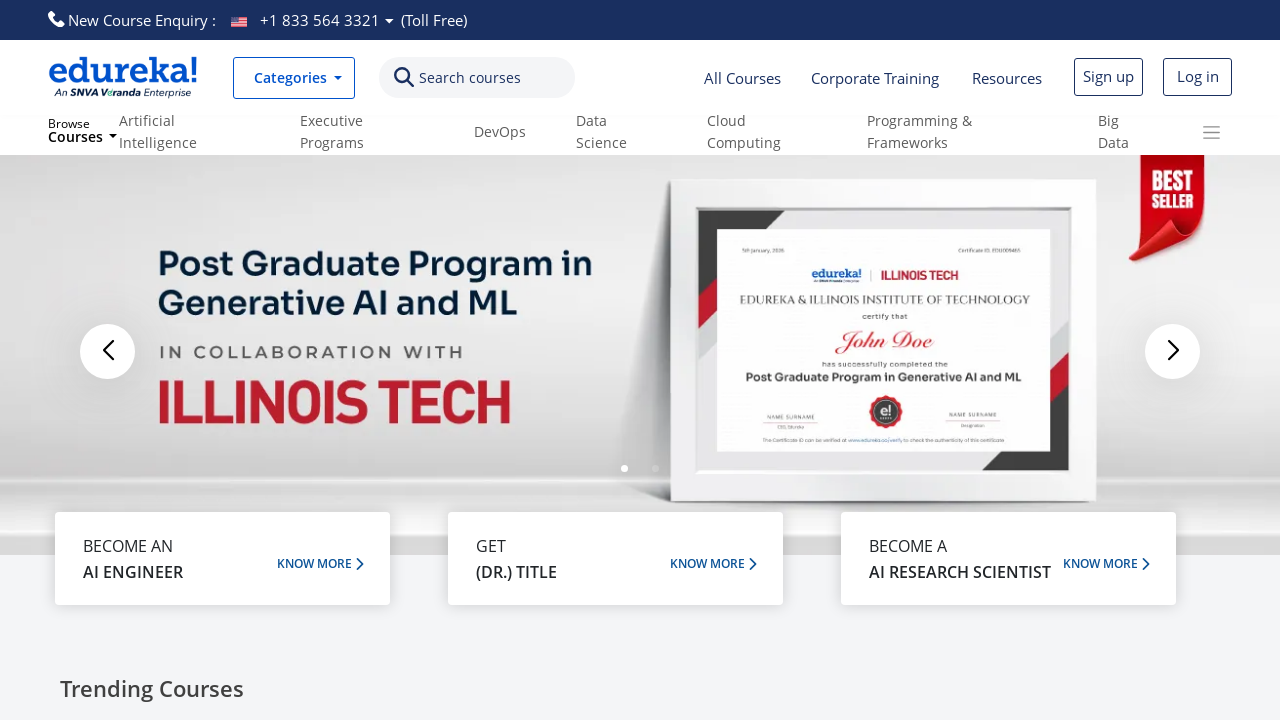

Navigated to Edureka homepage
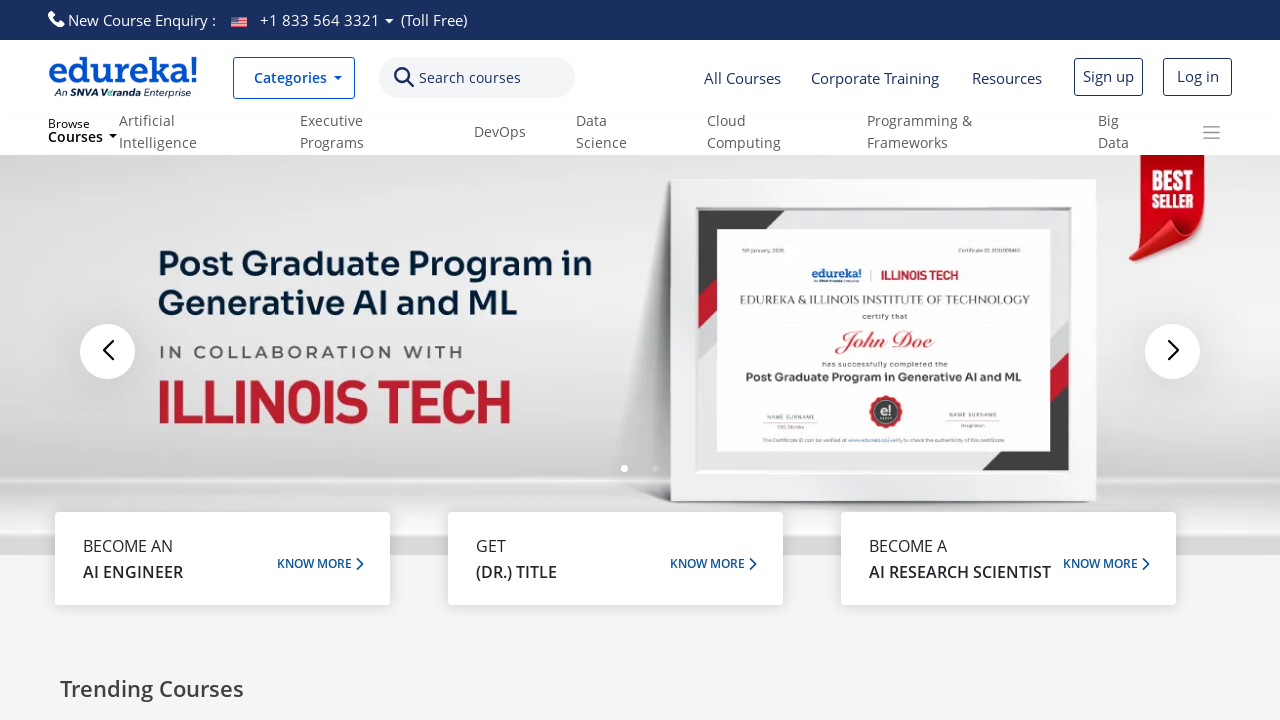

Clicked Log In link using text selector at (1198, 76) on text=Log In
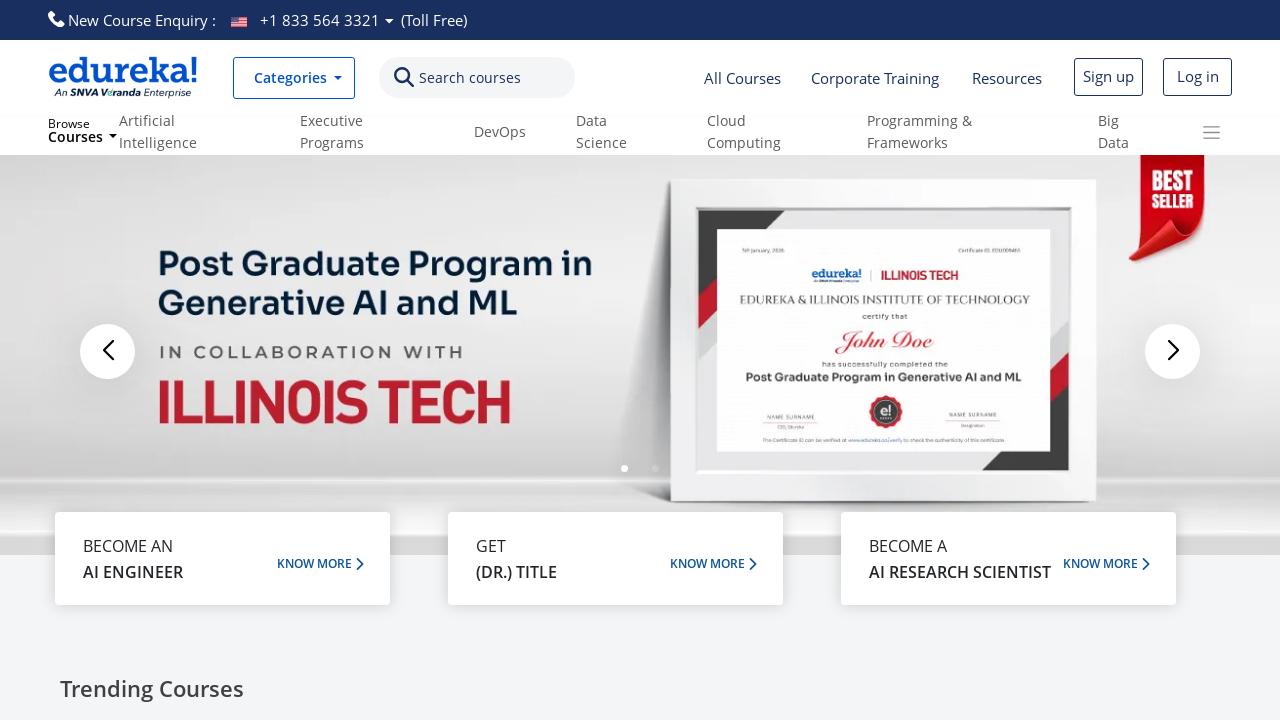

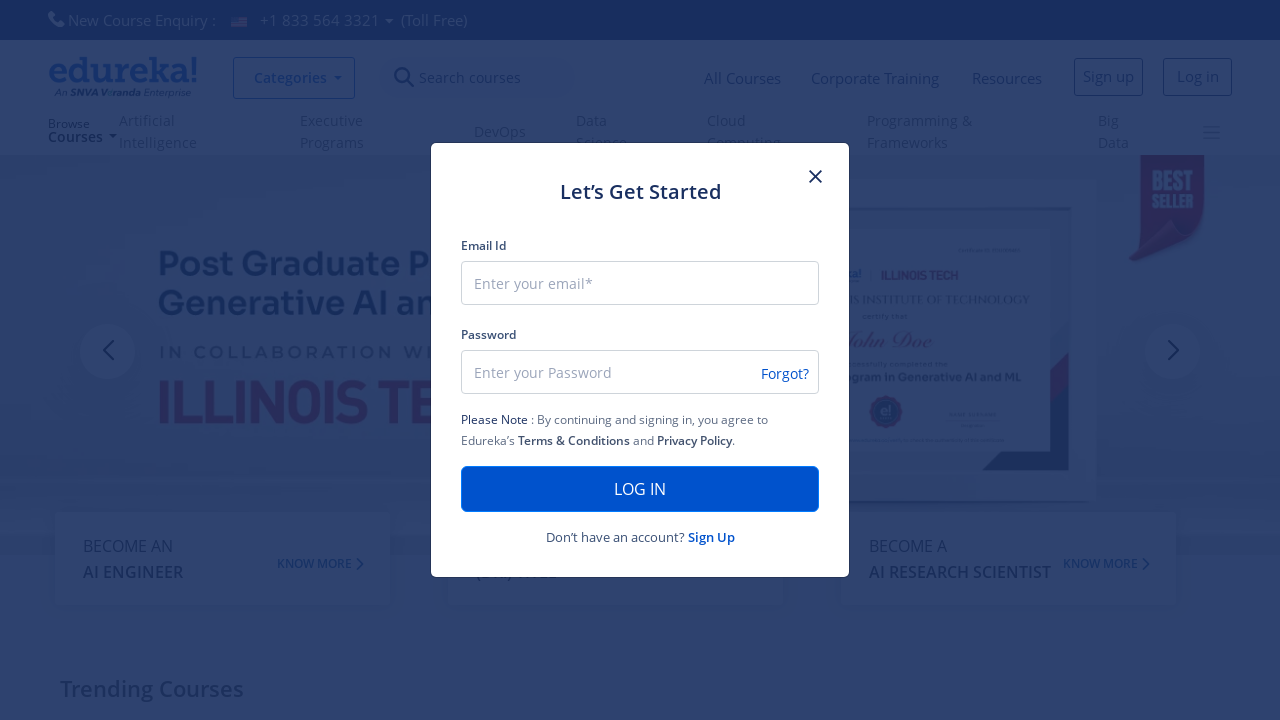